Tests web form submission by filling various input types including text fields, dropdown, checkboxes, and radio buttons, then submitting the form

Starting URL: https://www.selenium.dev/selenium/web/web-form.html

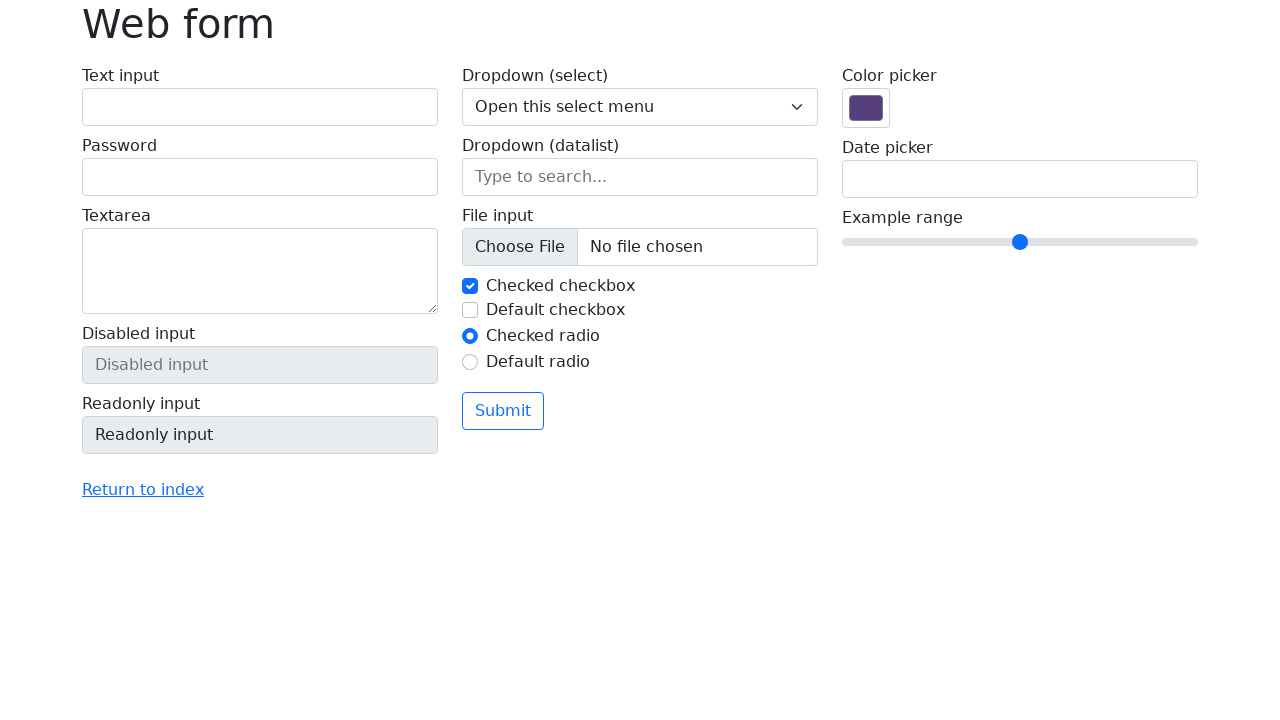

Filled text input field with 'John Doe' on #my-text-id
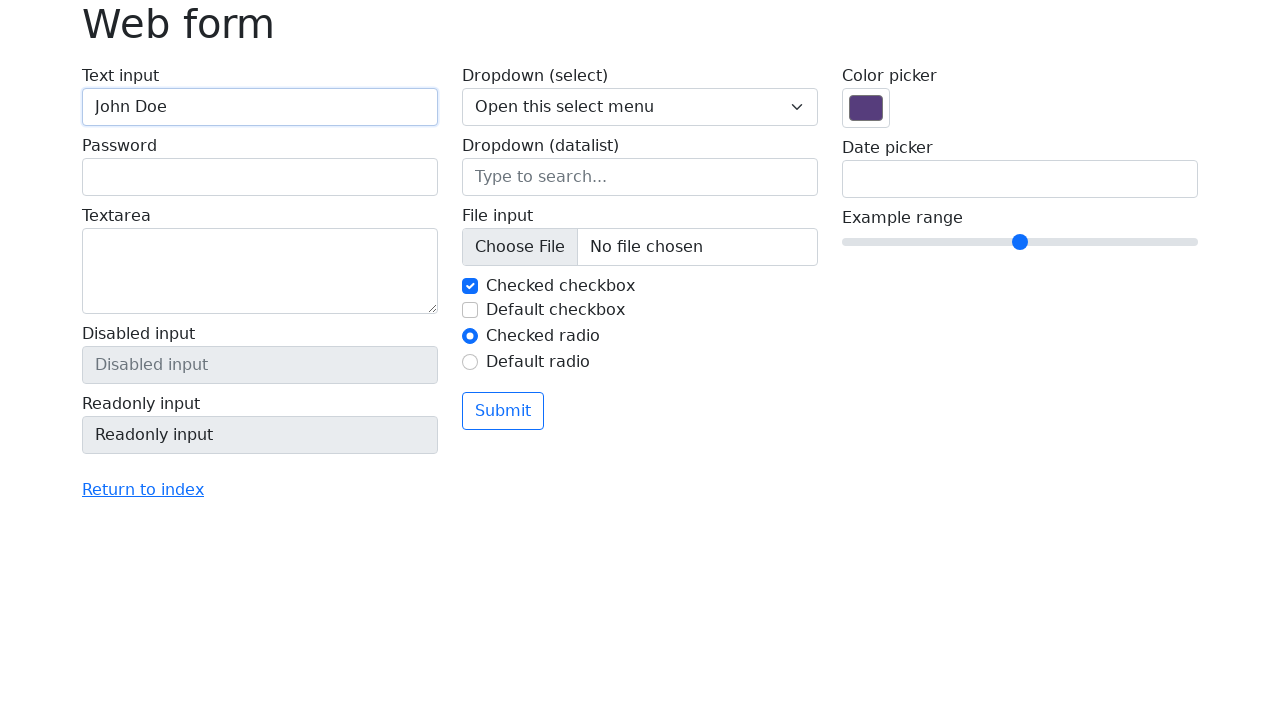

Filled textarea with 'Example Company Inc' on textarea[name='my-textarea']
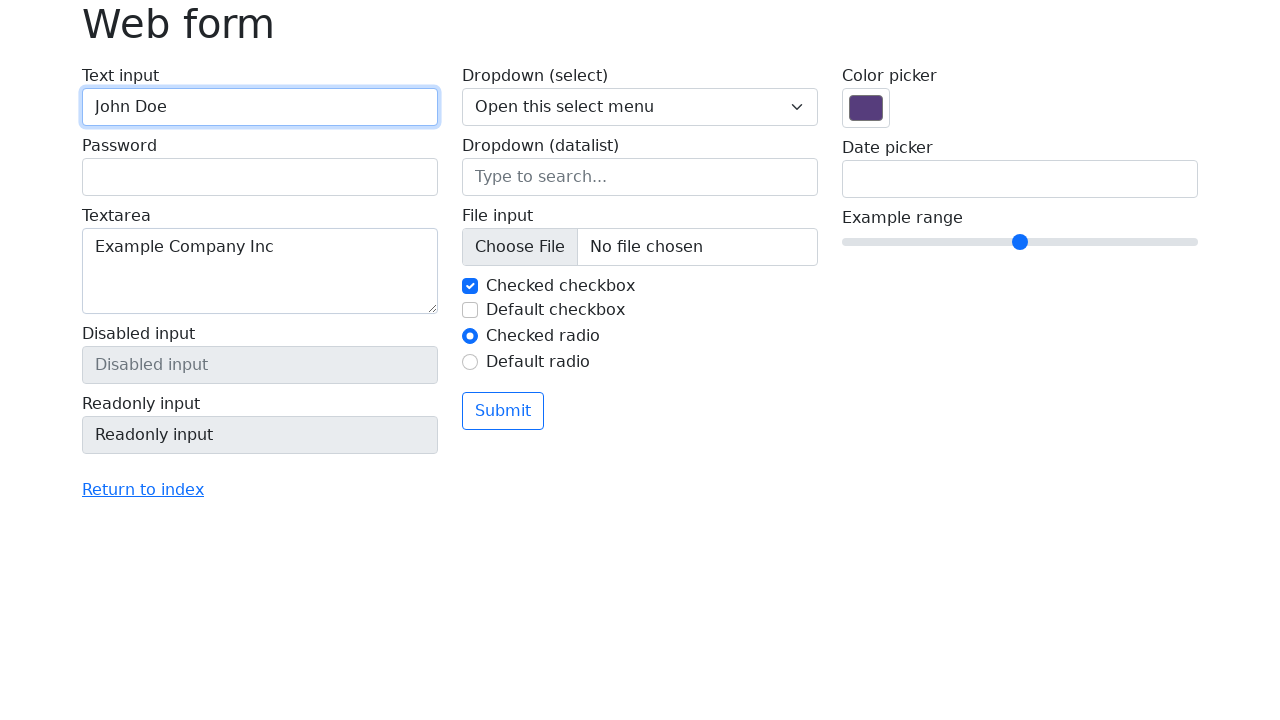

Filled password field with secure password on input[name='my-password']
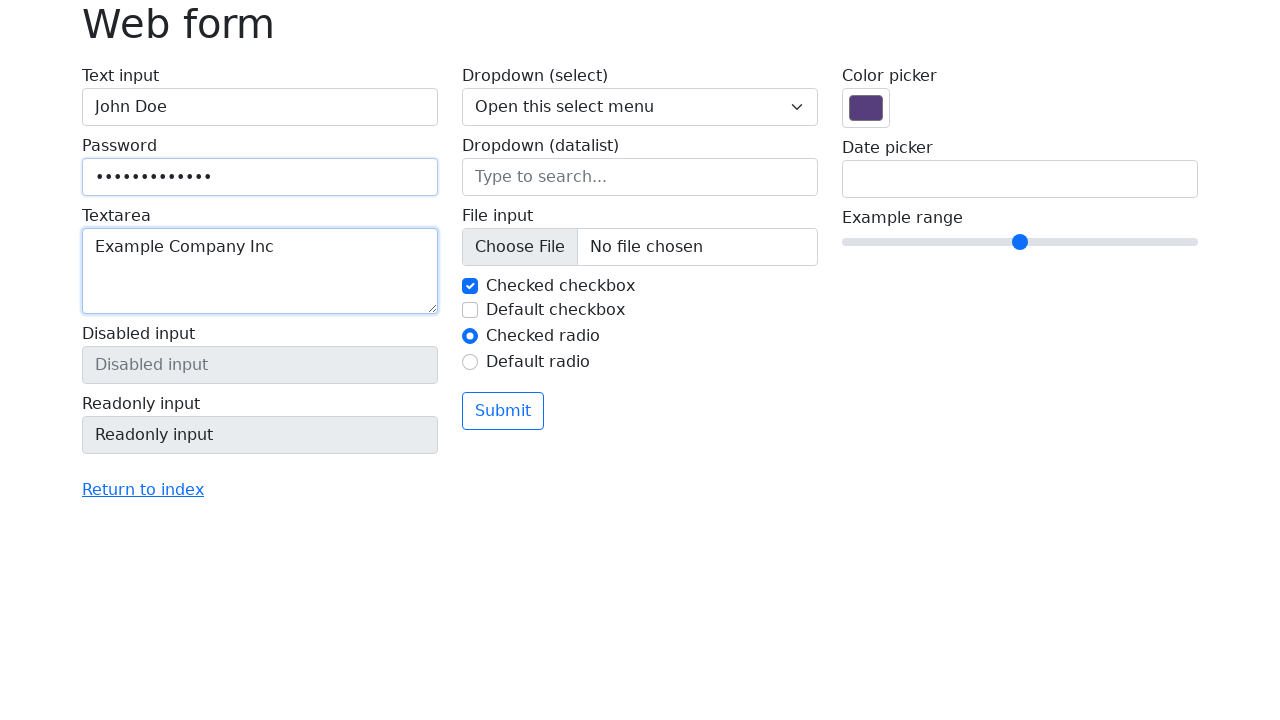

Selected option '2' from dropdown menu on select[name='my-select']
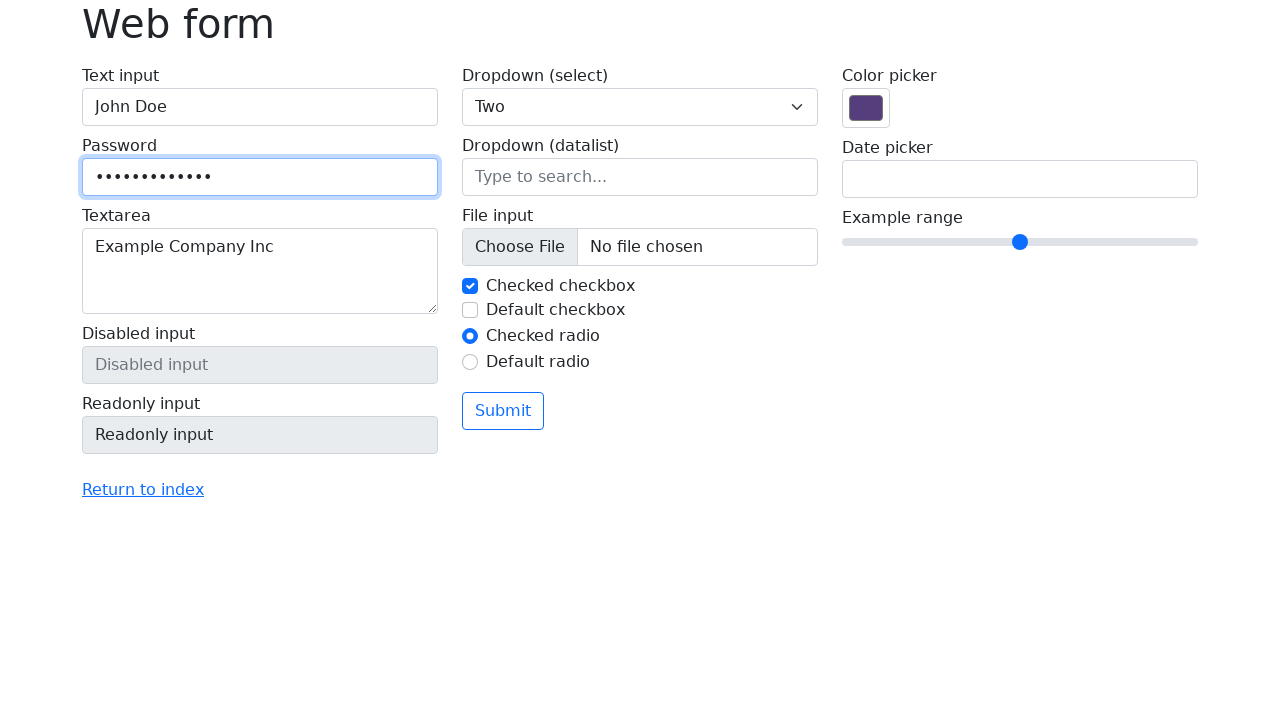

Filled datalist input with 'Seattle' on input[name='my-datalist']
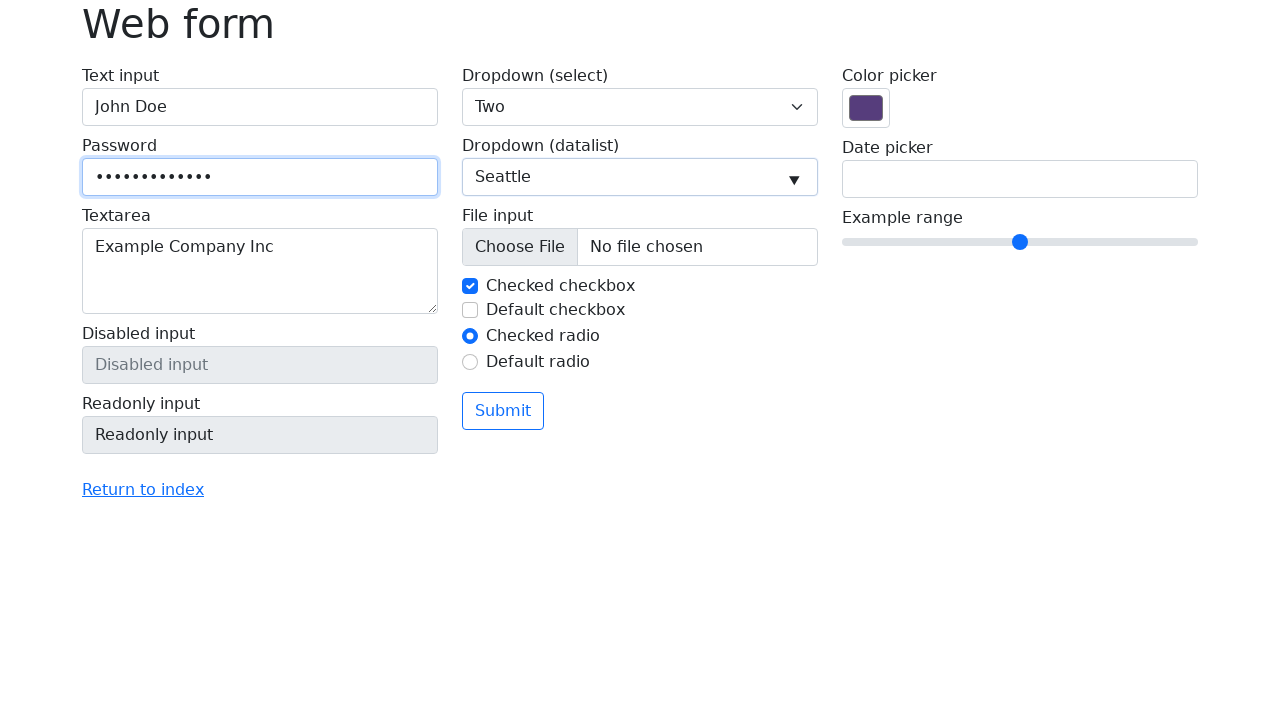

Checked second checkbox at (470, 310) on #my-check-2
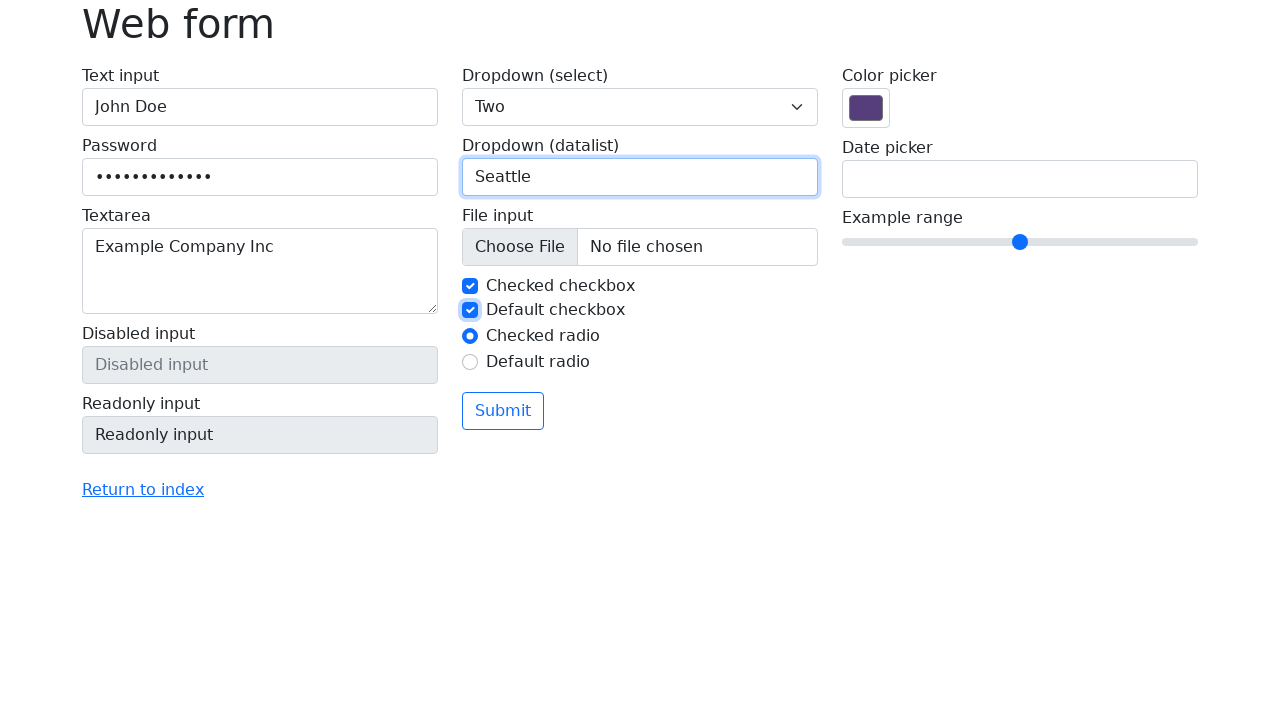

Selected radio button option 2 at (470, 362) on #my-radio-2
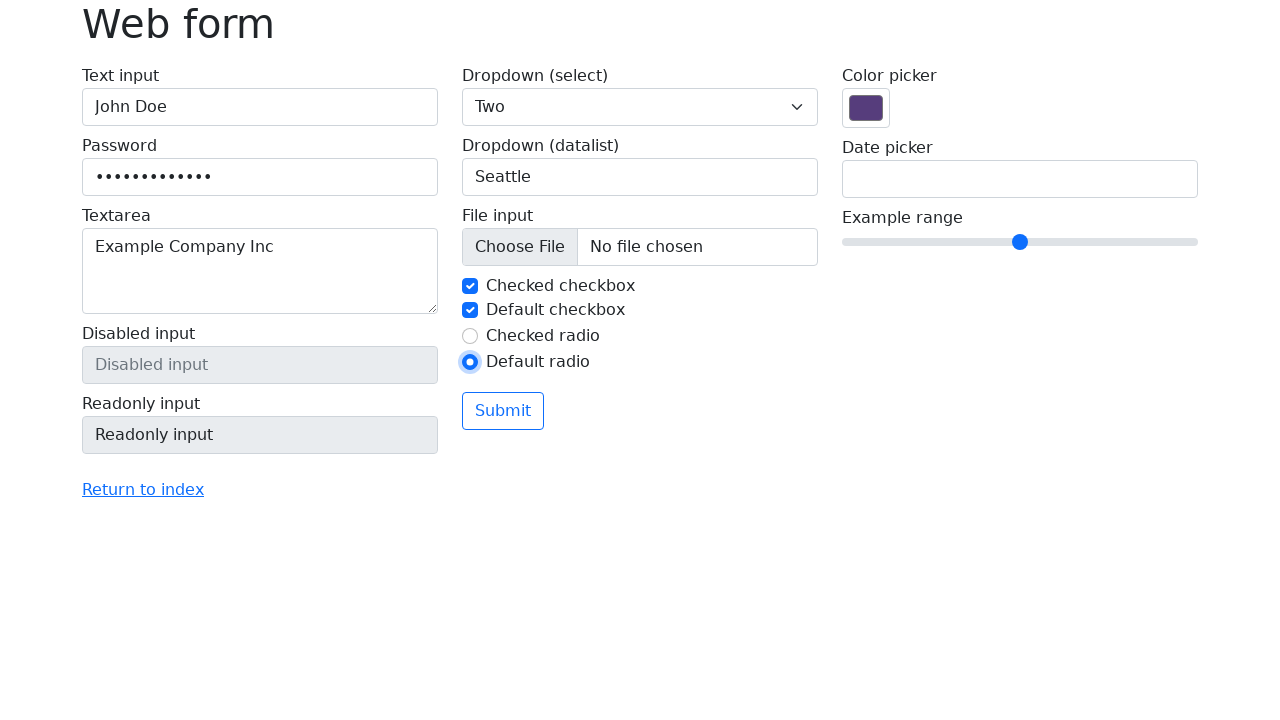

Clicked form submit button at (503, 411) on button[type='submit']
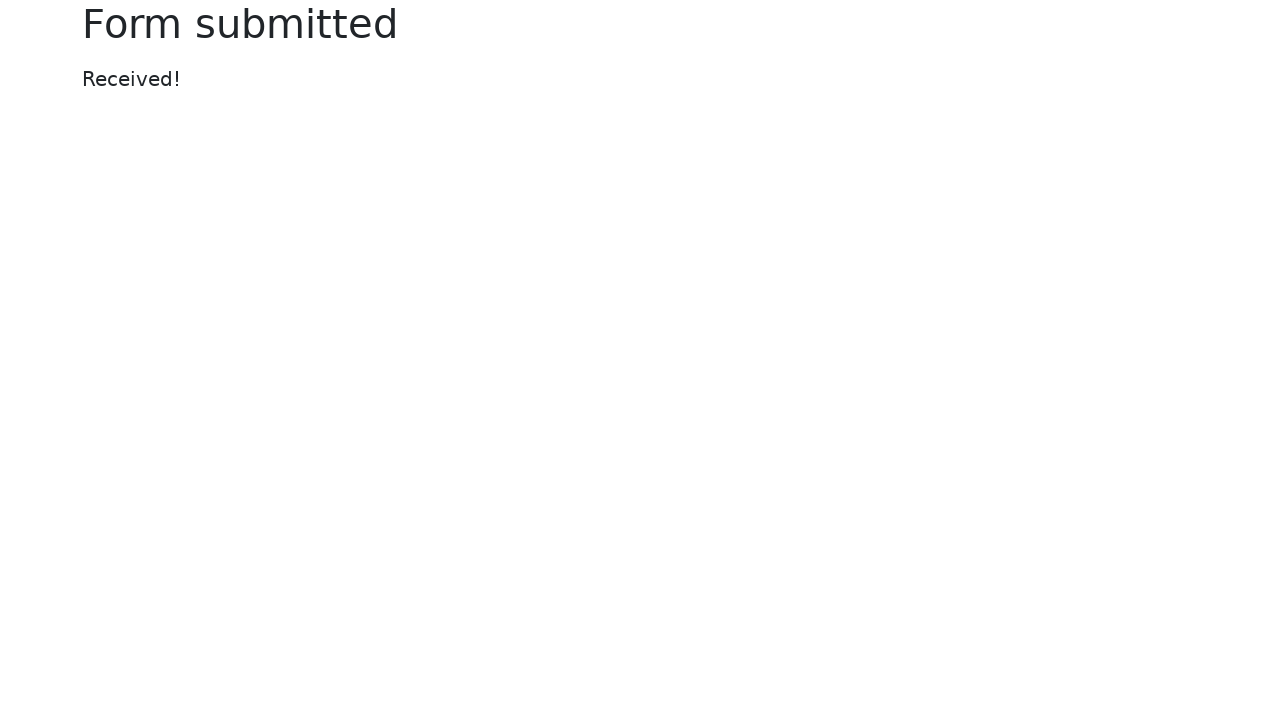

Form submission success message appeared
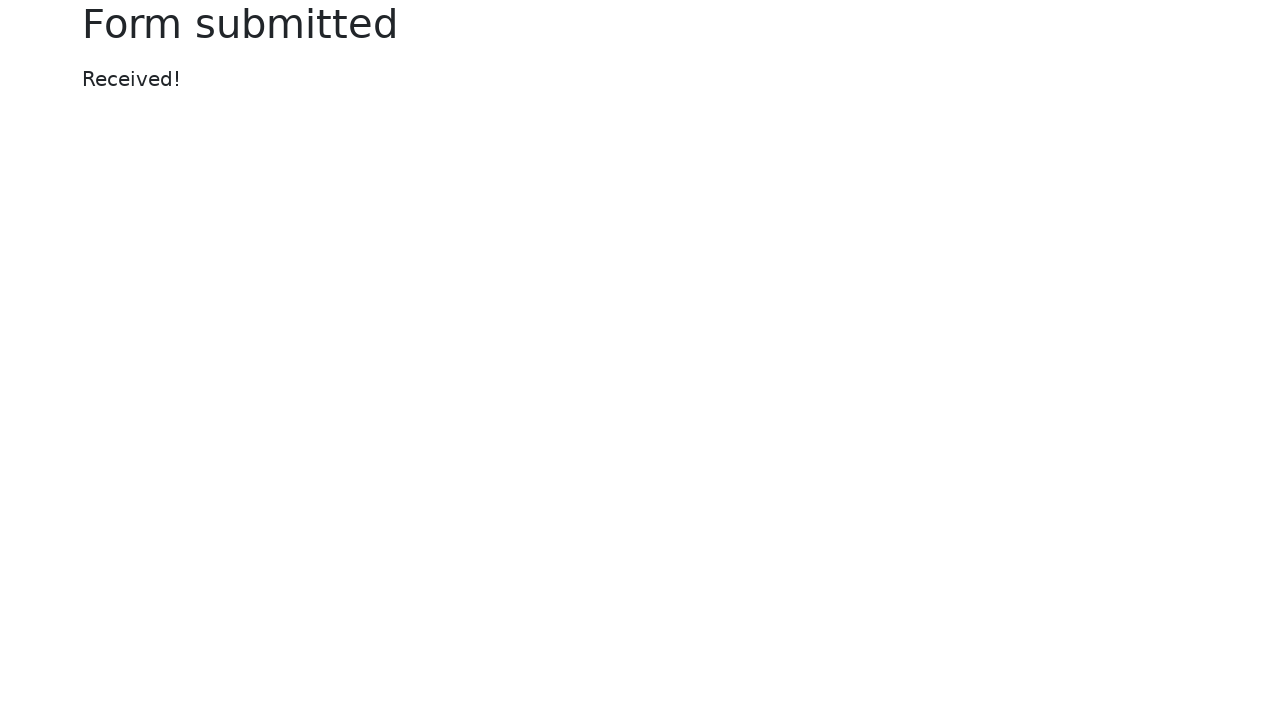

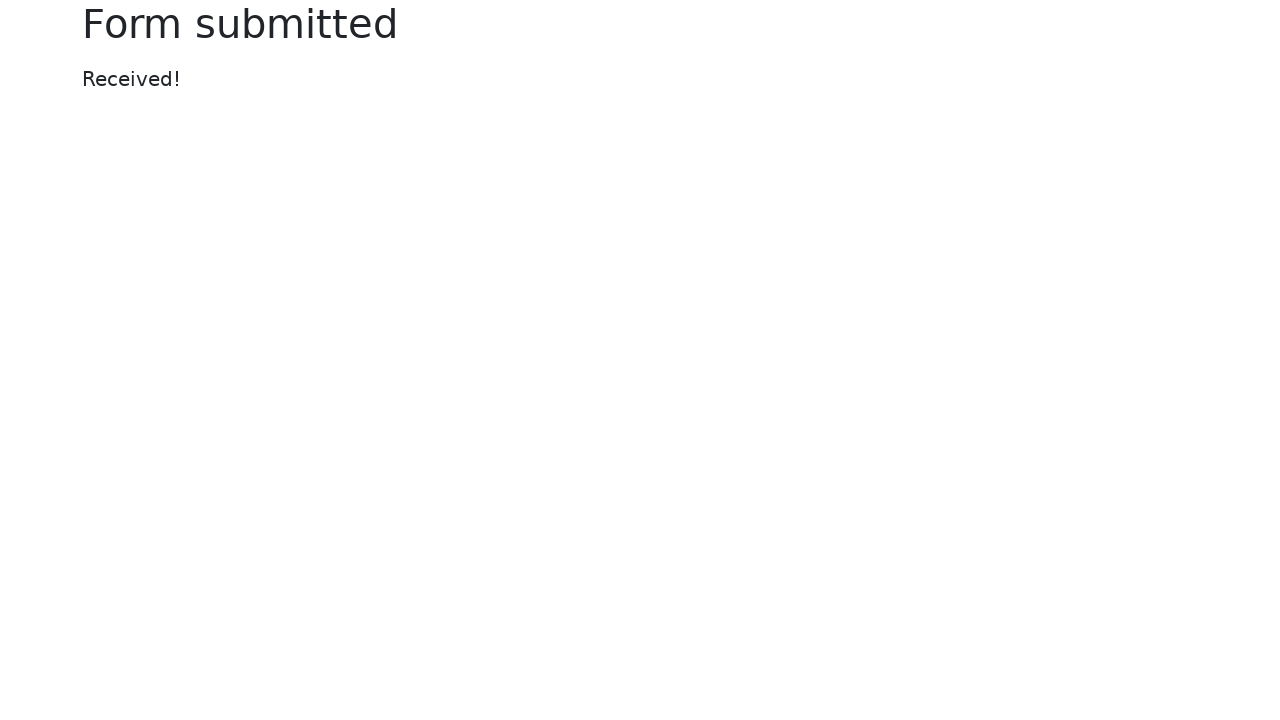